Tests the scroll-up functionality on automationexercise.com by scrolling to the bottom of the page to verify the subscription section is visible, then clicking the scroll-up arrow and verifying the page scrolls back to the top where the main heading is visible.

Starting URL: http://automationexercise.com

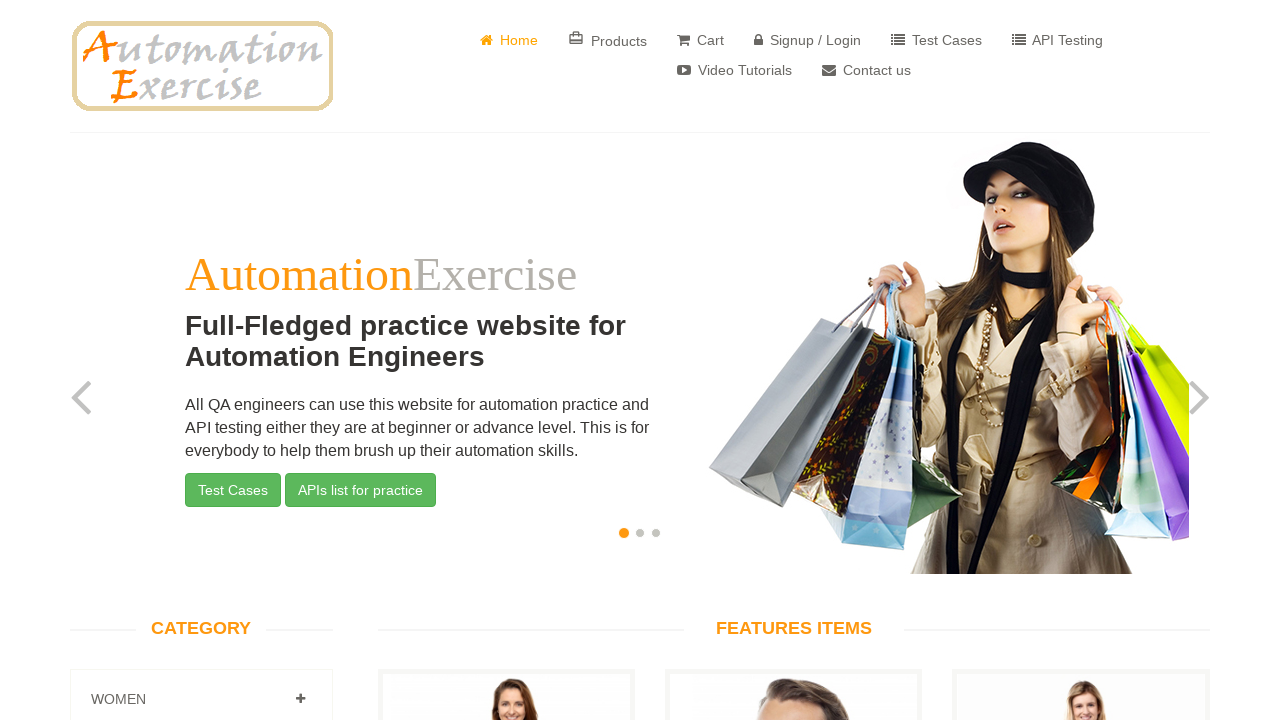

Home icon loaded, confirming home page is visible
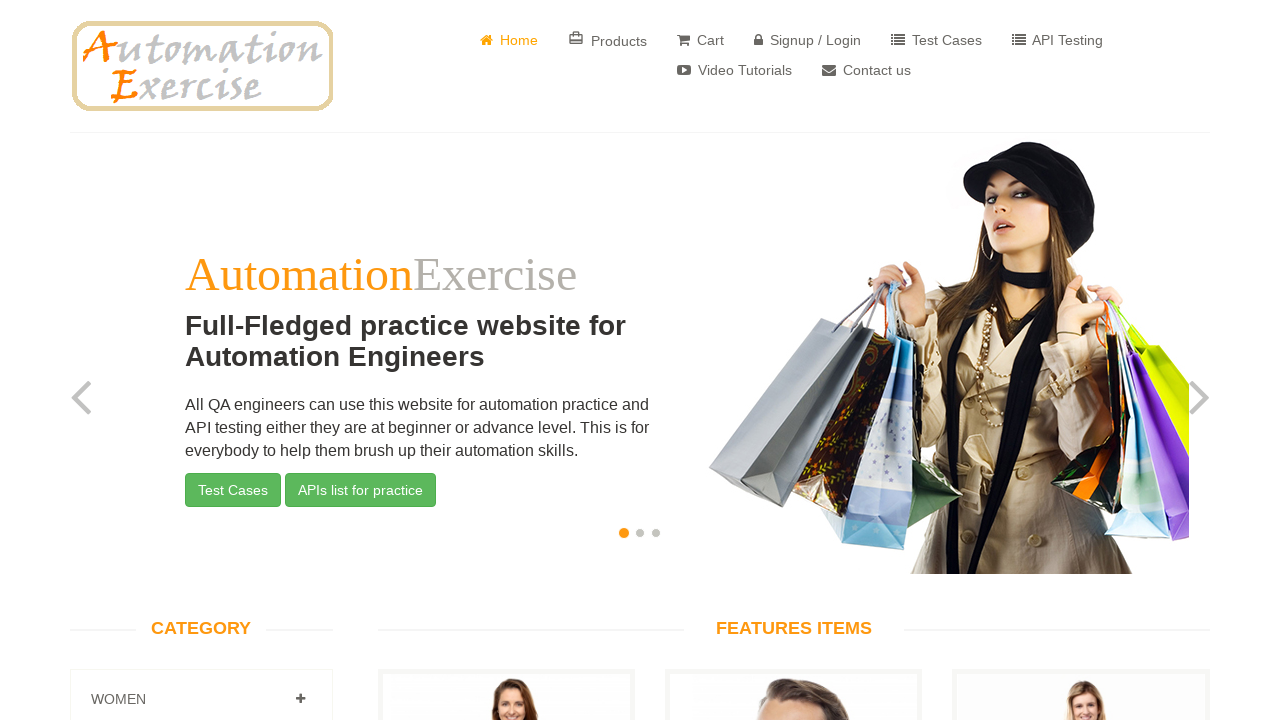

Pressed PageDown to scroll down (press 1 of 14)
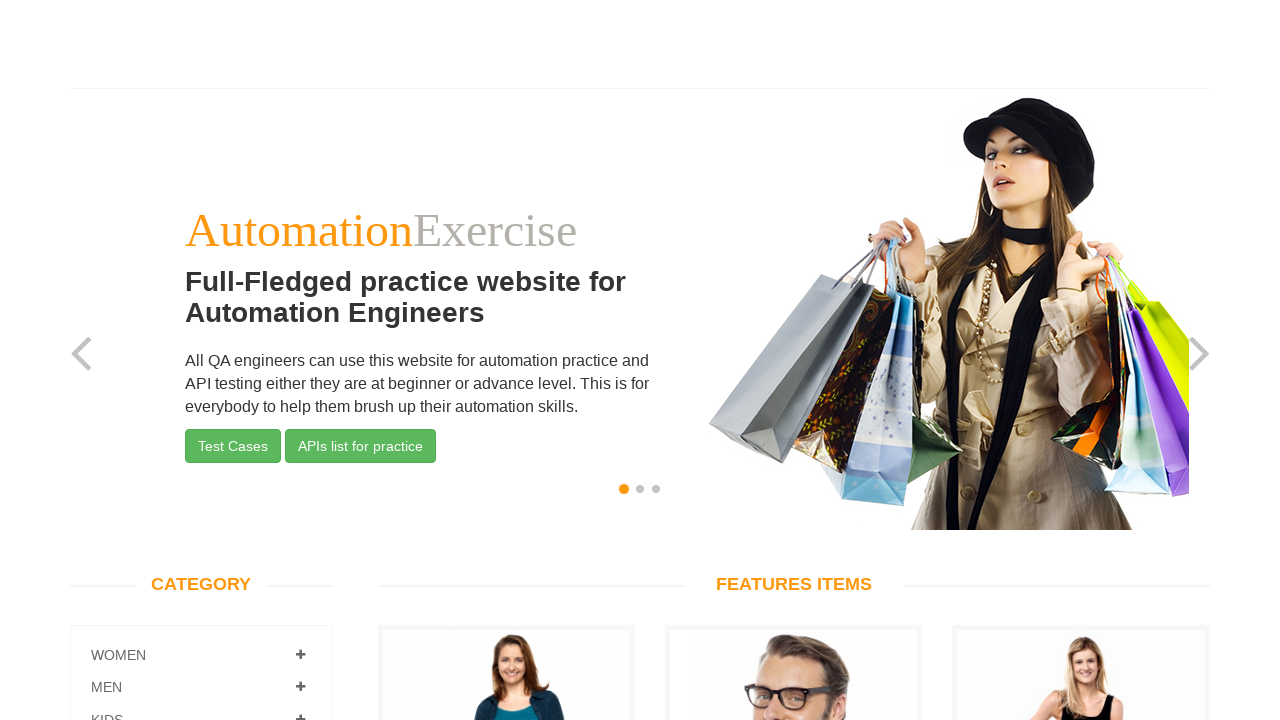

Pressed PageDown to scroll down (press 2 of 14)
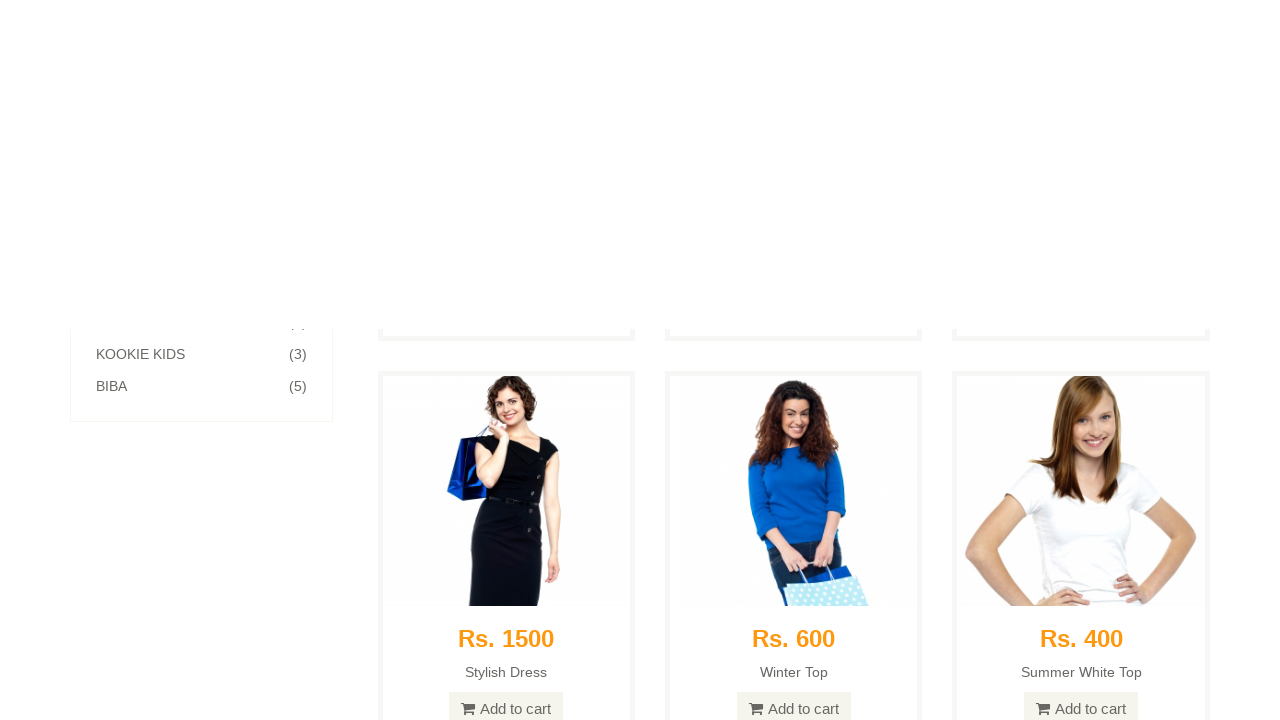

Pressed PageDown to scroll down (press 3 of 14)
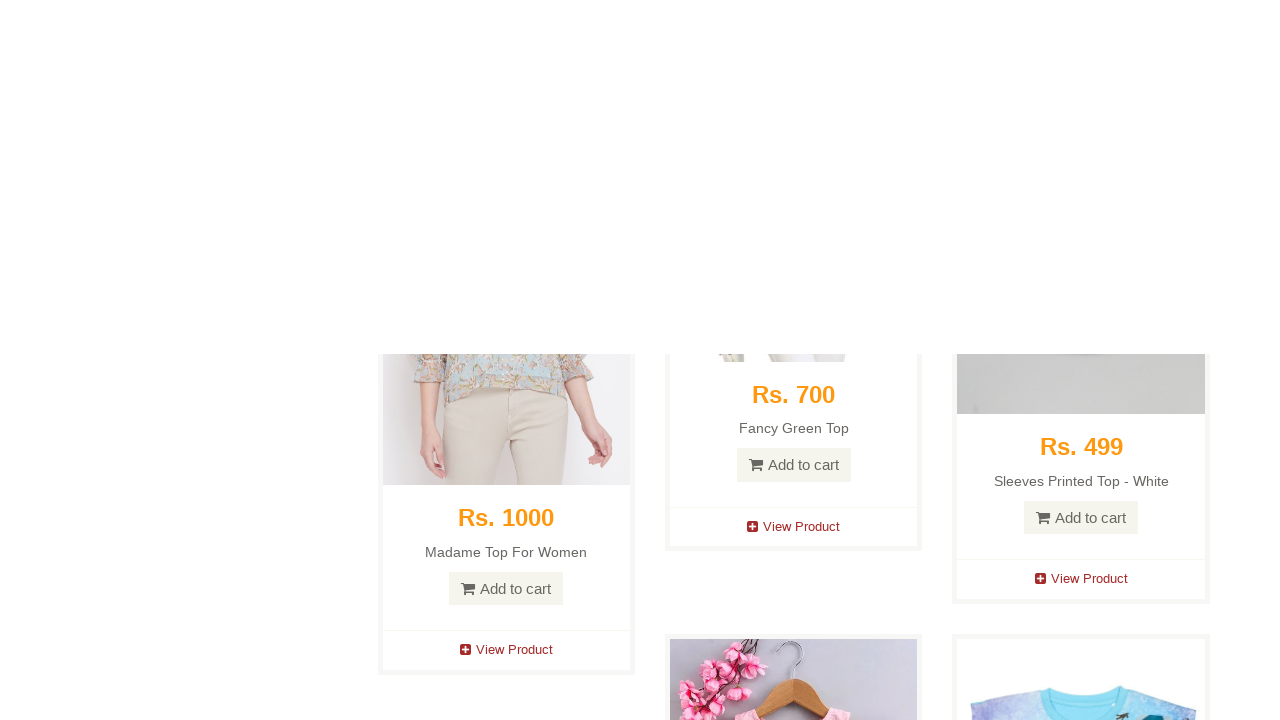

Pressed PageDown to scroll down (press 4 of 14)
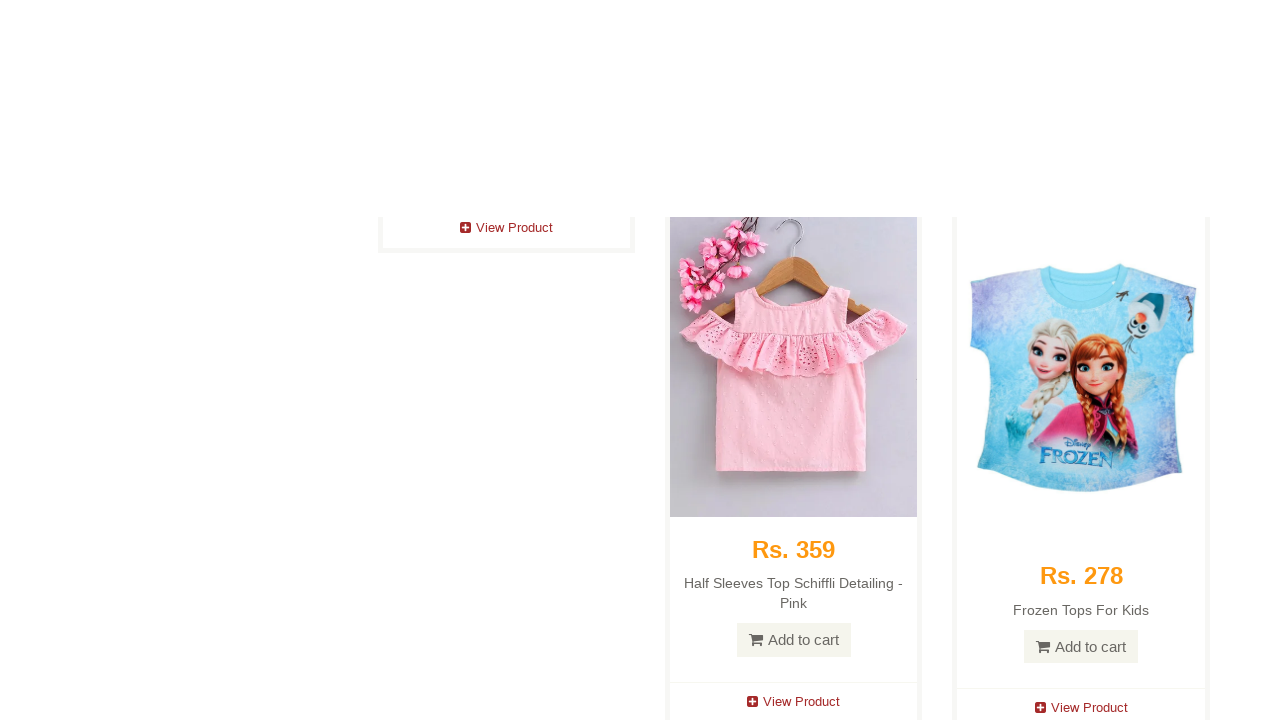

Pressed PageDown to scroll down (press 5 of 14)
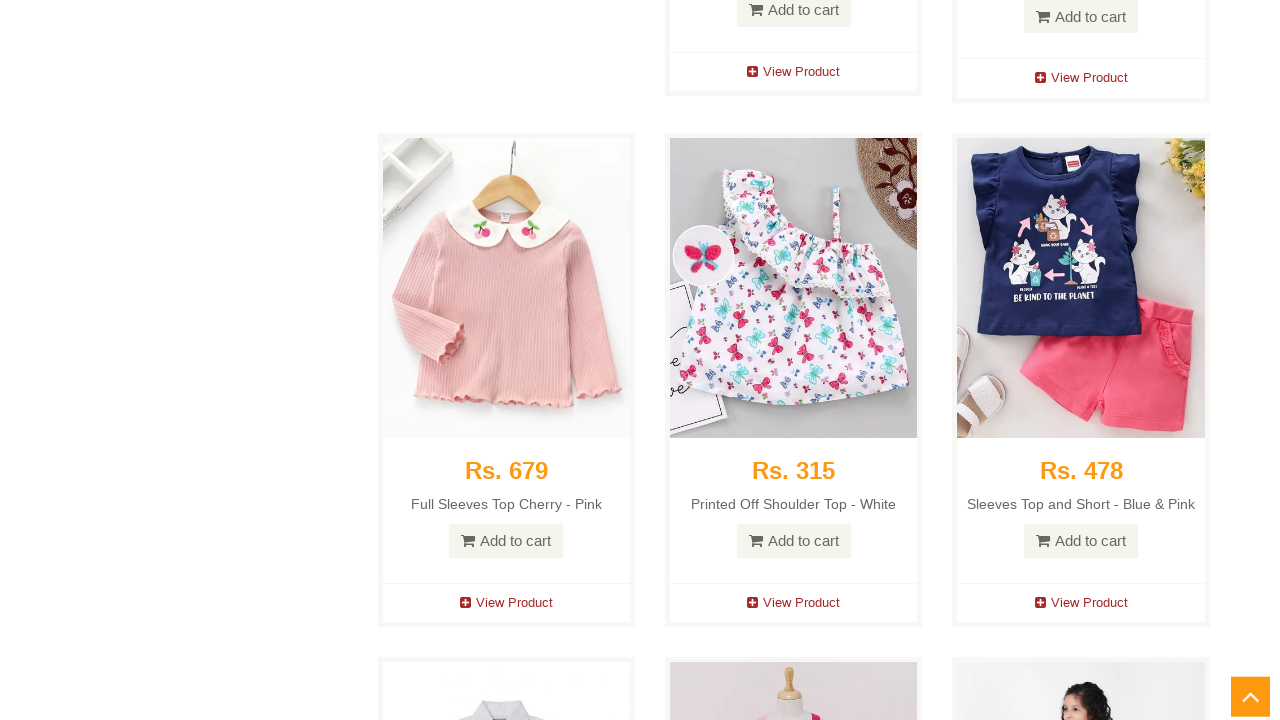

Pressed PageDown to scroll down (press 6 of 14)
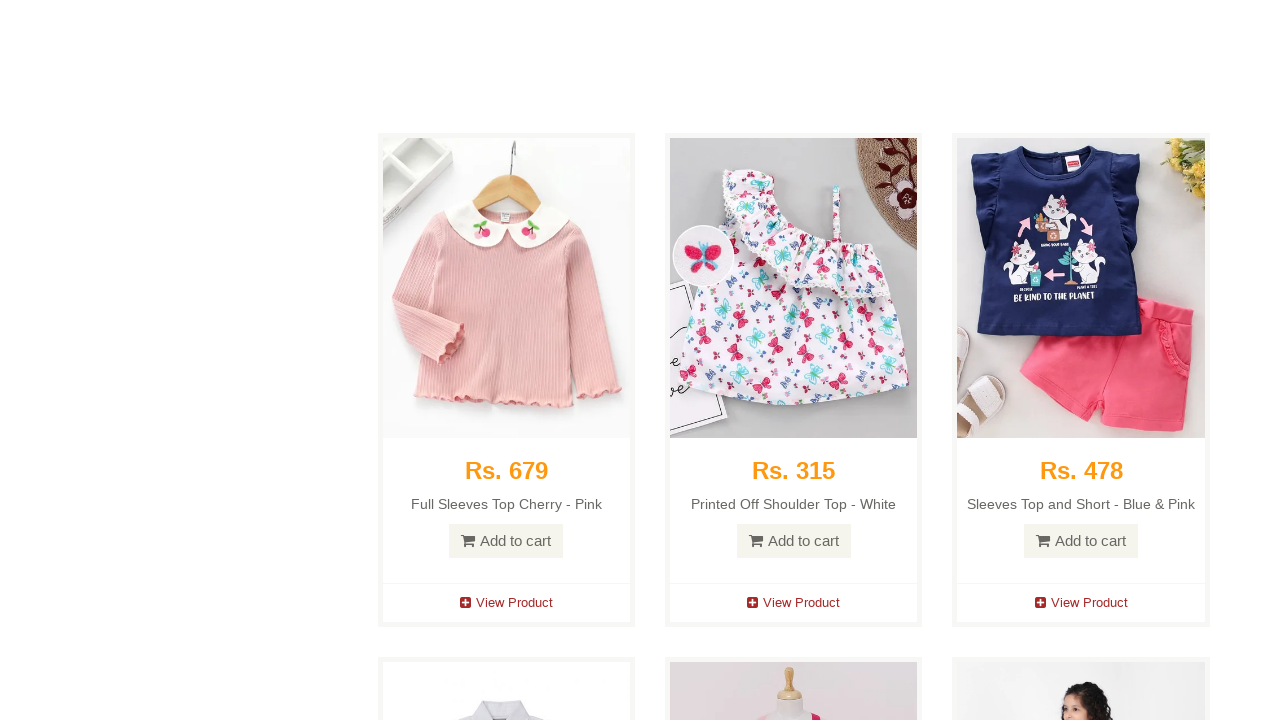

Pressed PageDown to scroll down (press 7 of 14)
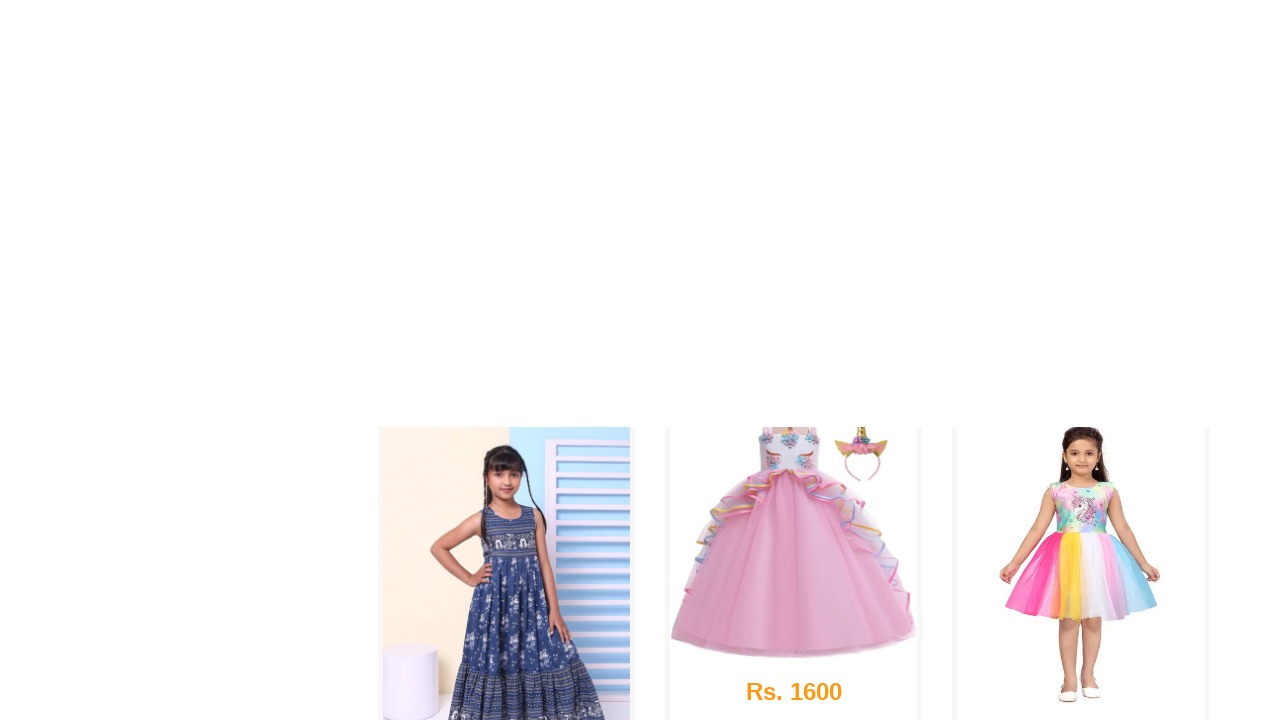

Pressed PageDown to scroll down (press 8 of 14)
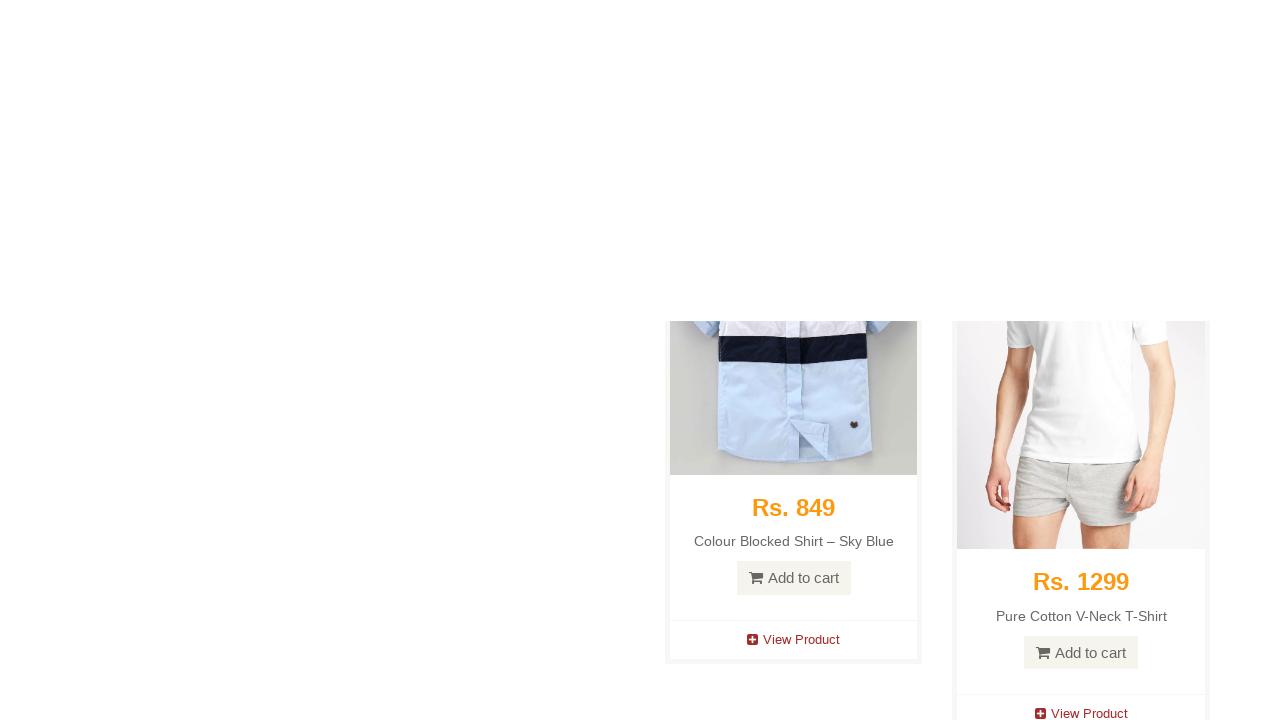

Pressed PageDown to scroll down (press 9 of 14)
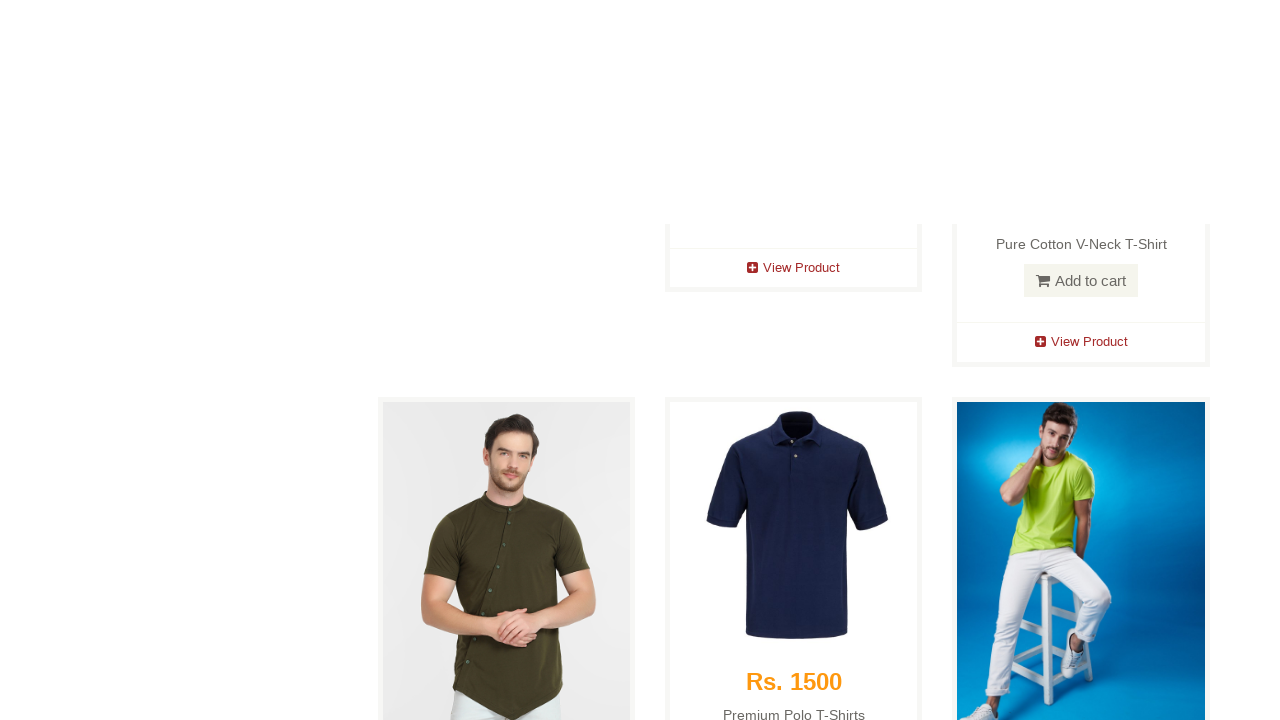

Pressed PageDown to scroll down (press 10 of 14)
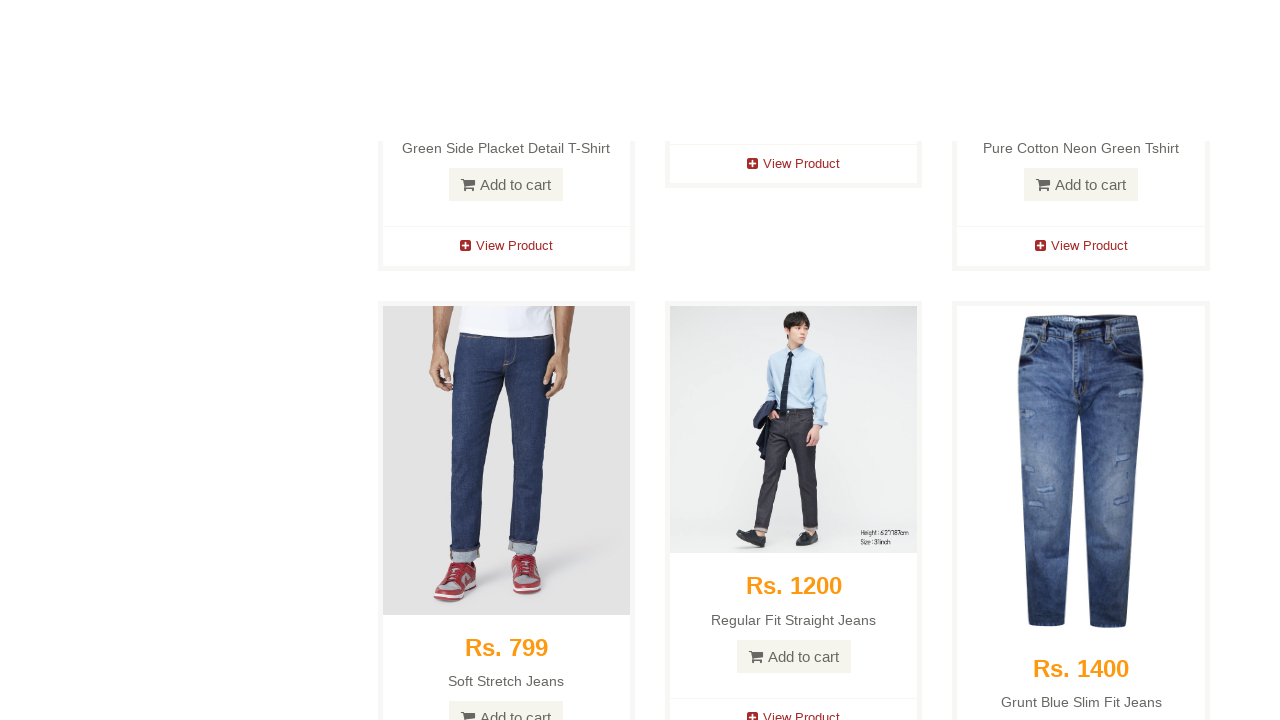

Pressed PageDown to scroll down (press 11 of 14)
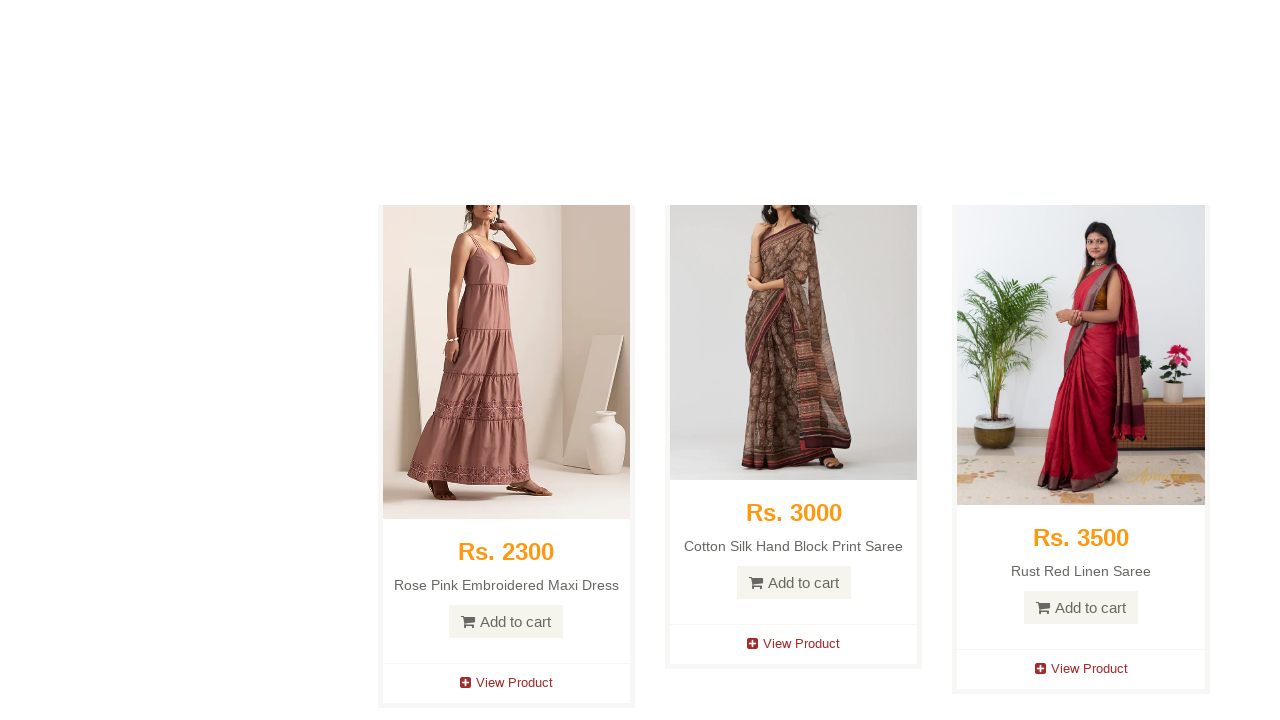

Pressed PageDown to scroll down (press 12 of 14)
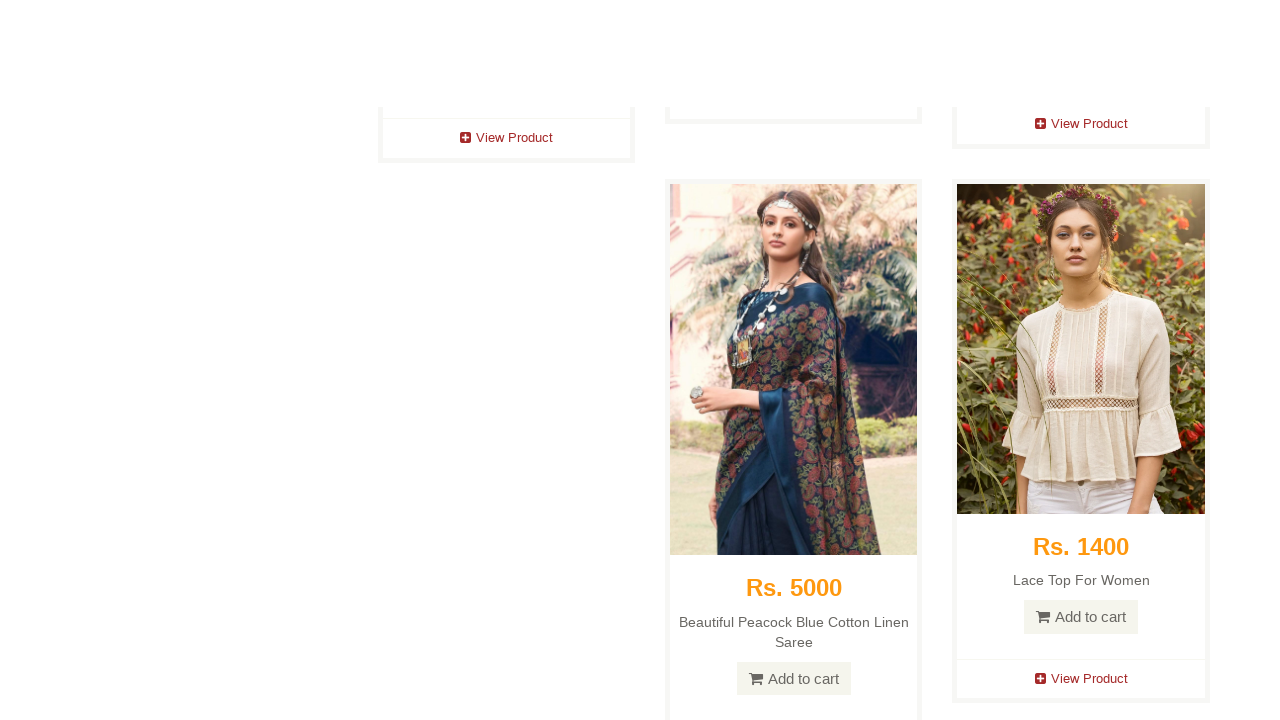

Pressed PageDown to scroll down (press 13 of 14)
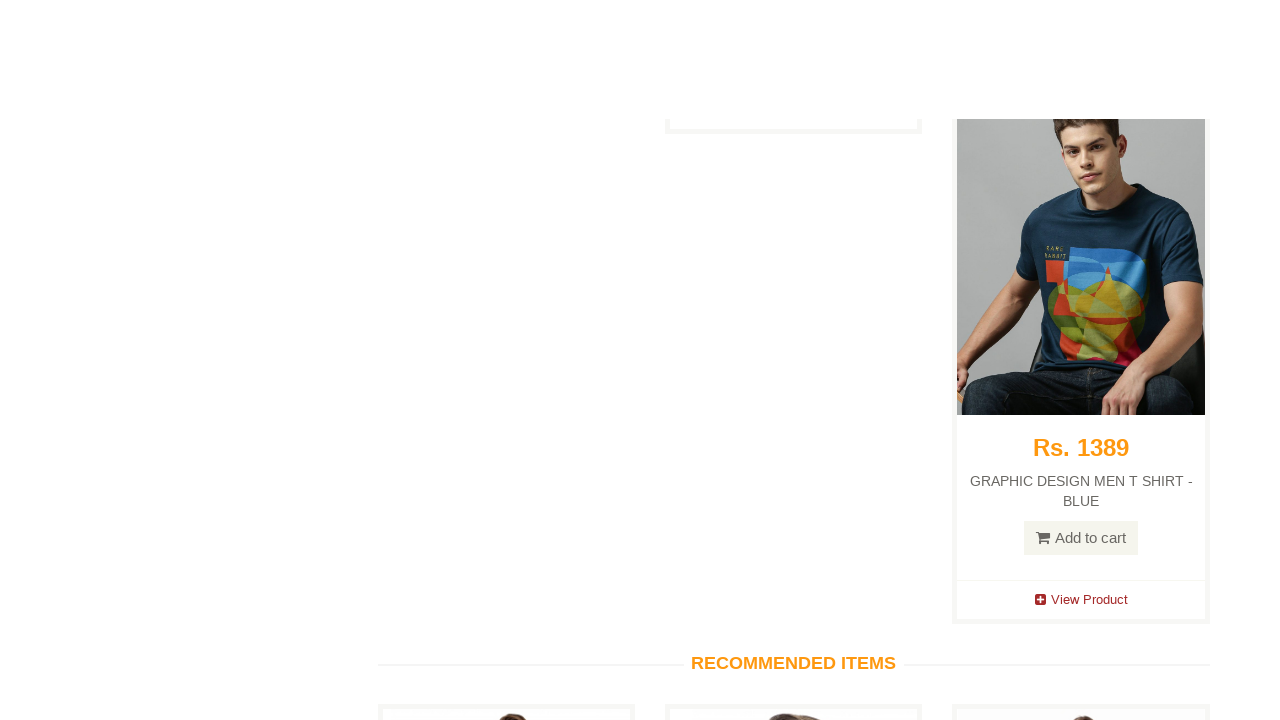

Pressed PageDown to scroll down (press 14 of 14)
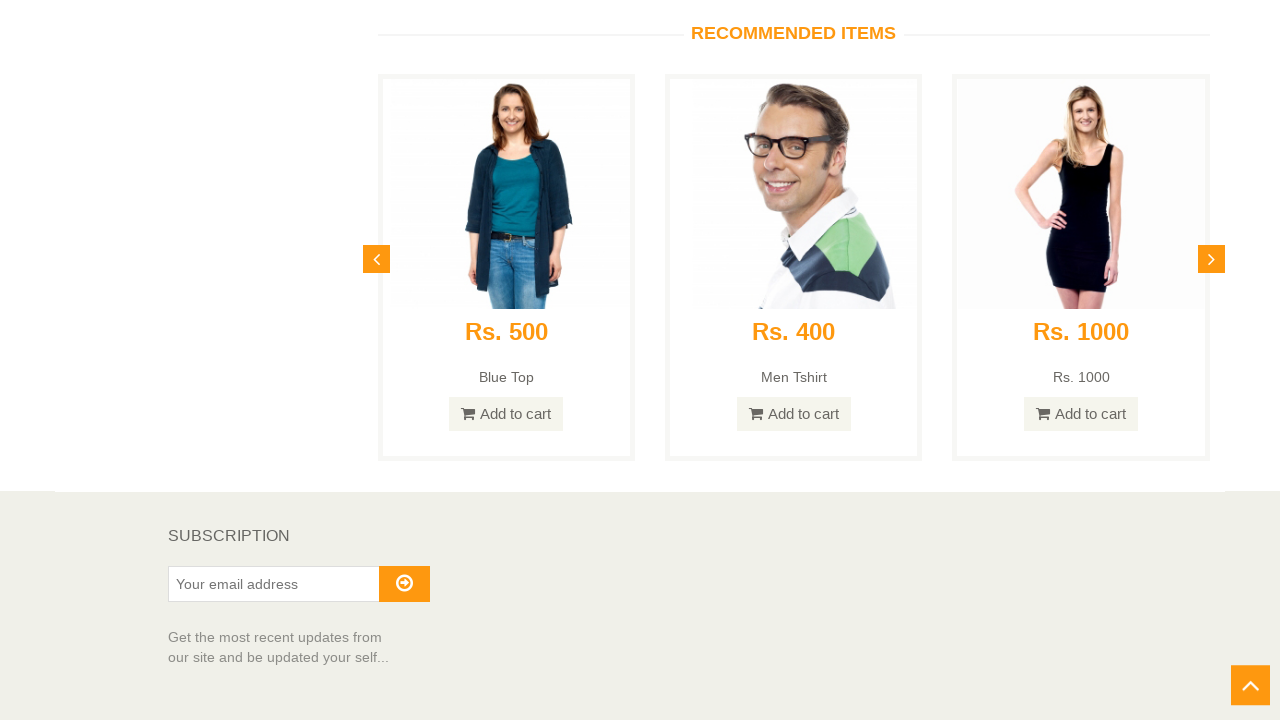

Waited 500ms for scroll animation to complete
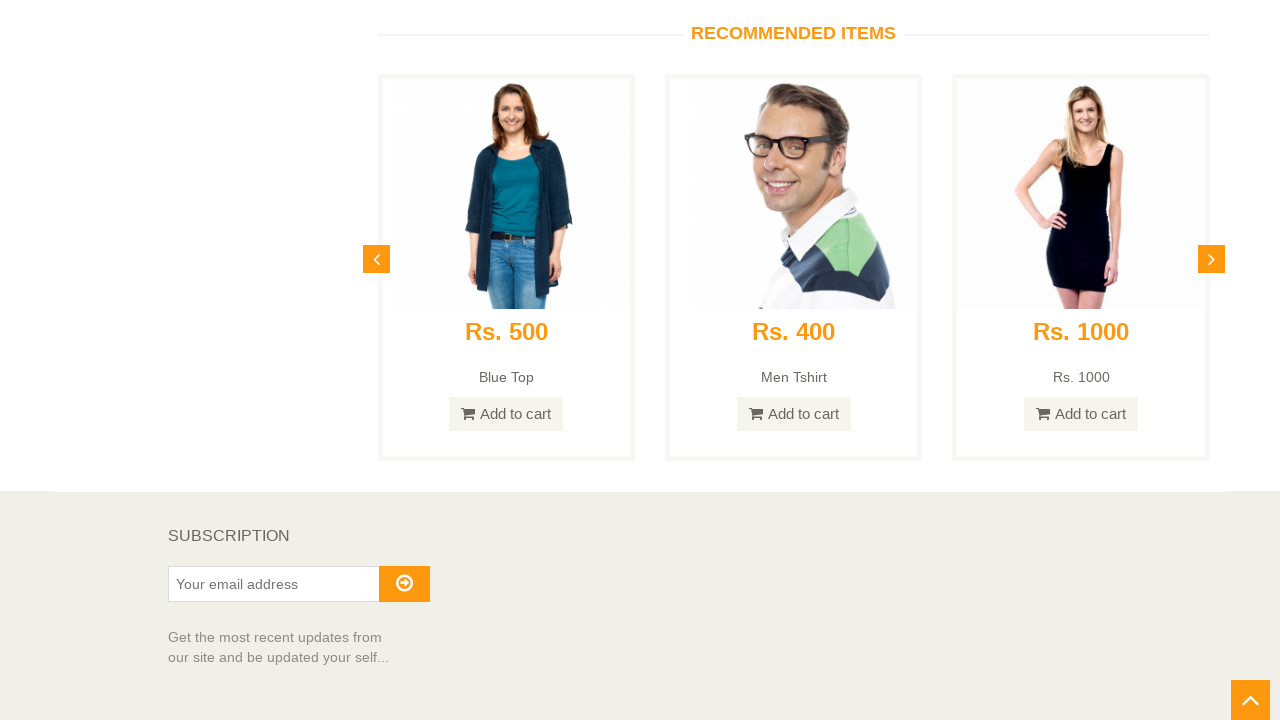

SUBSCRIPTION section is visible at bottom of page
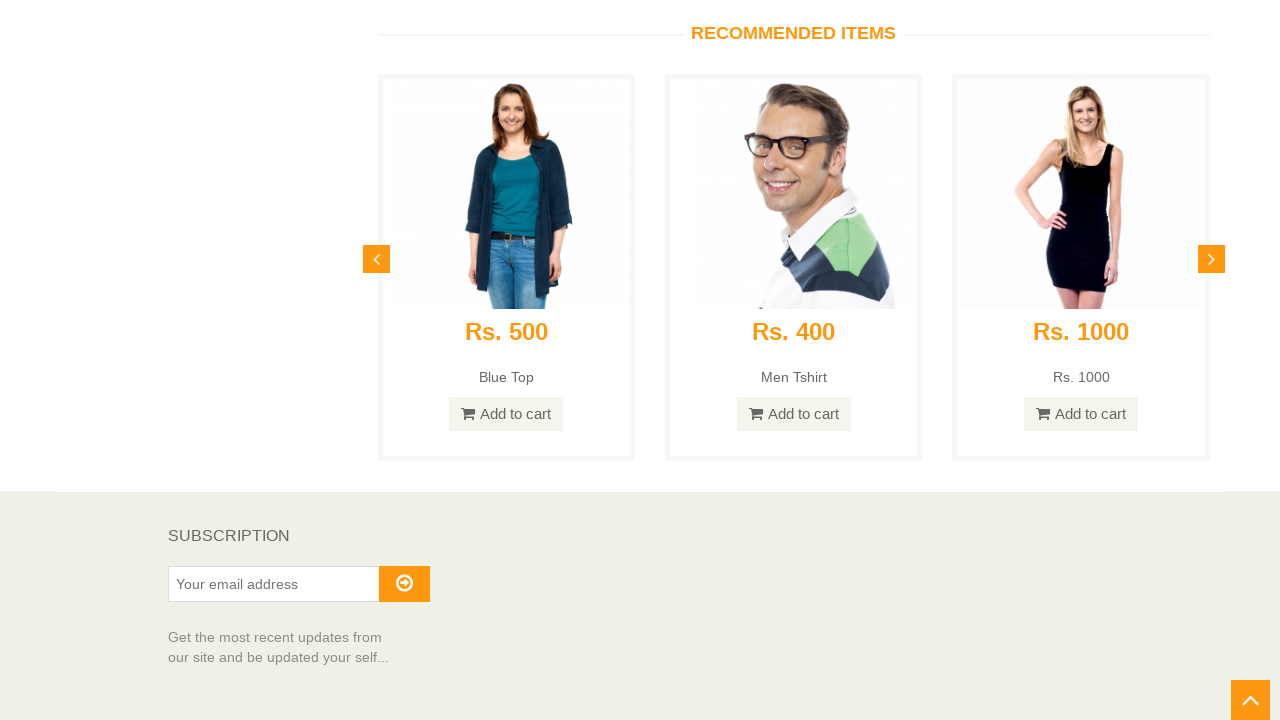

Clicked scroll-up arrow button at bottom right at (1250, 700) on xpath=//i[@class='fa fa-angle-up']
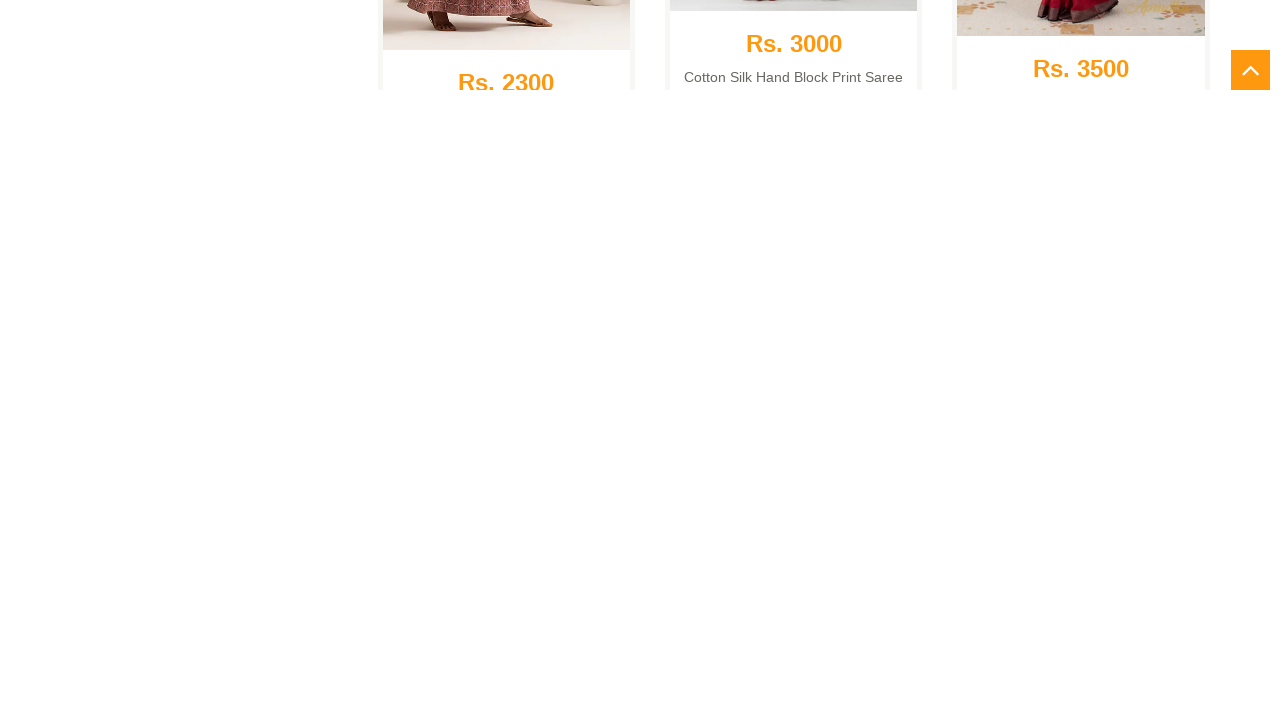

Waited 500ms for scroll-up animation to complete
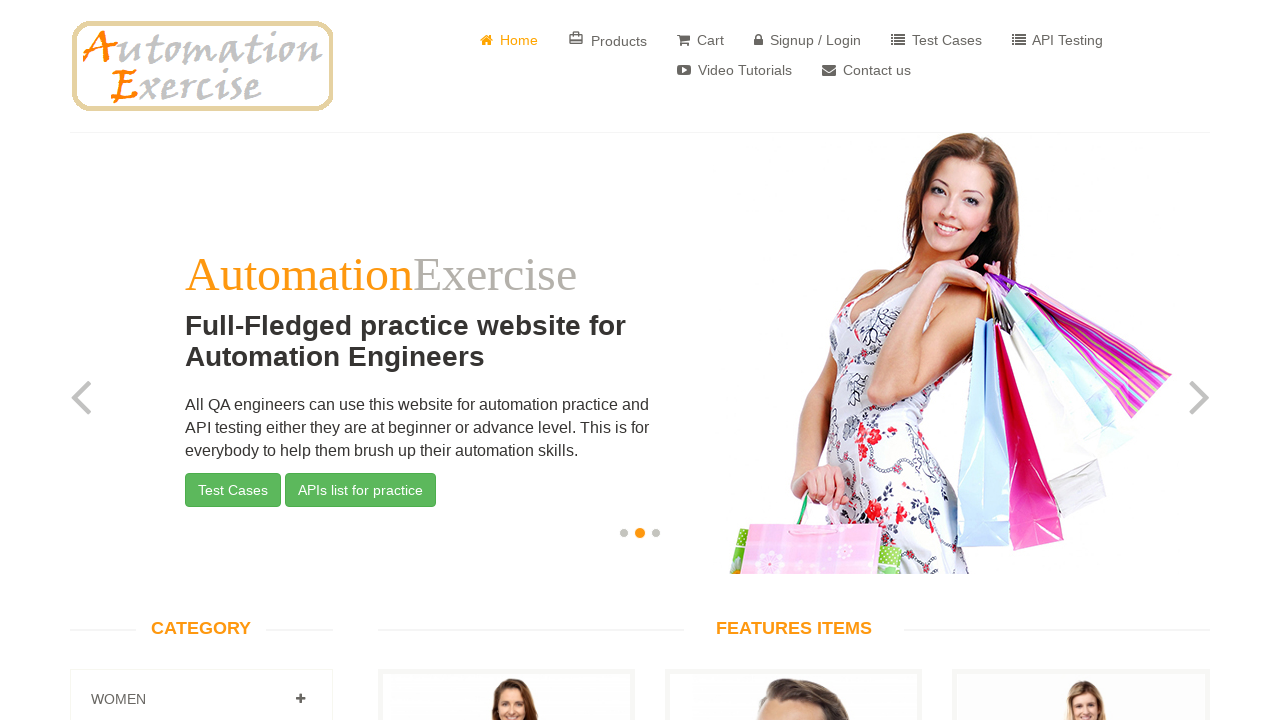

Page scrolled back to top, main 'Full-Fledged' heading is visible
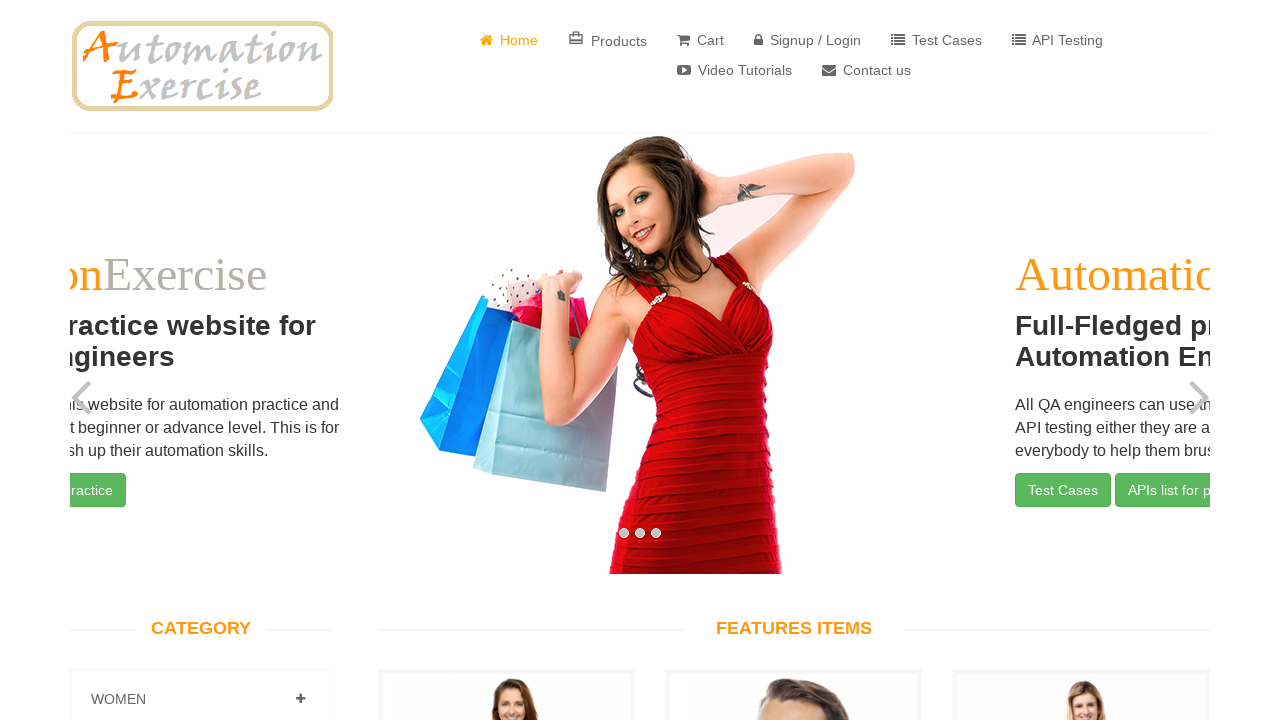

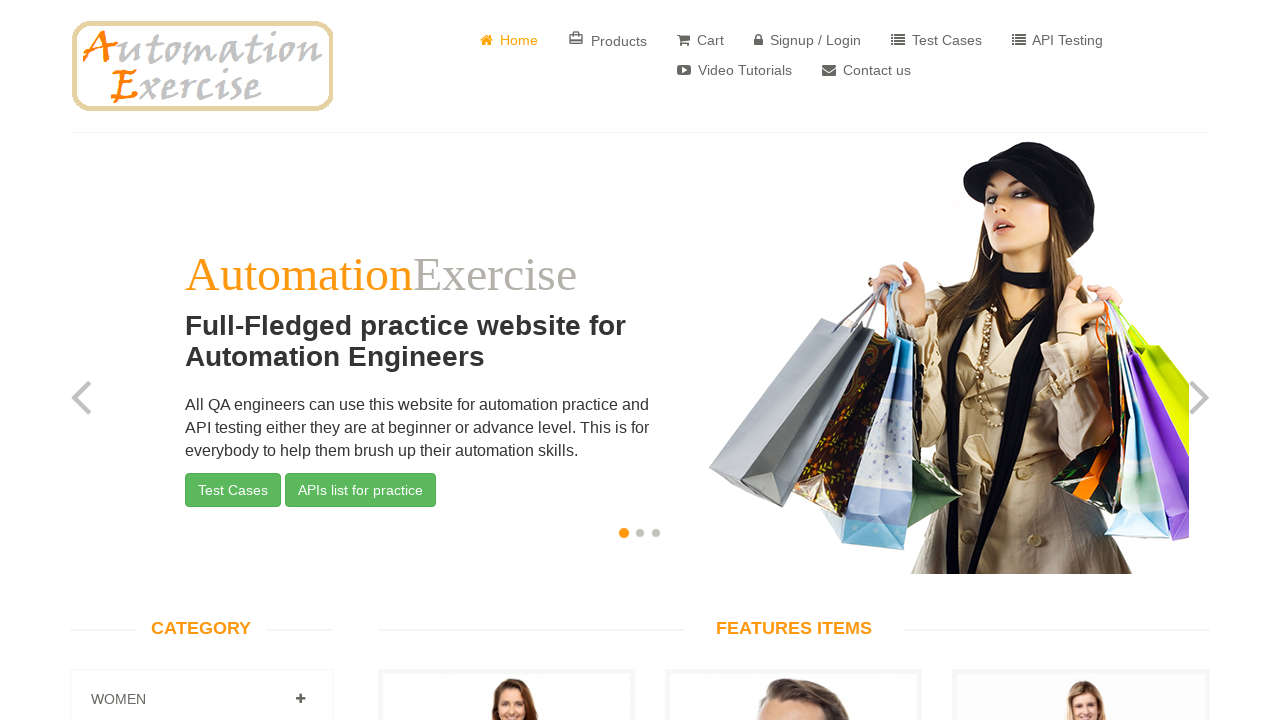